Tests multiple selection dropdown by iterating through all options and clicking each one

Starting URL: https://www.softwaretestingmaterial.com/sample-webpage-to-automate/

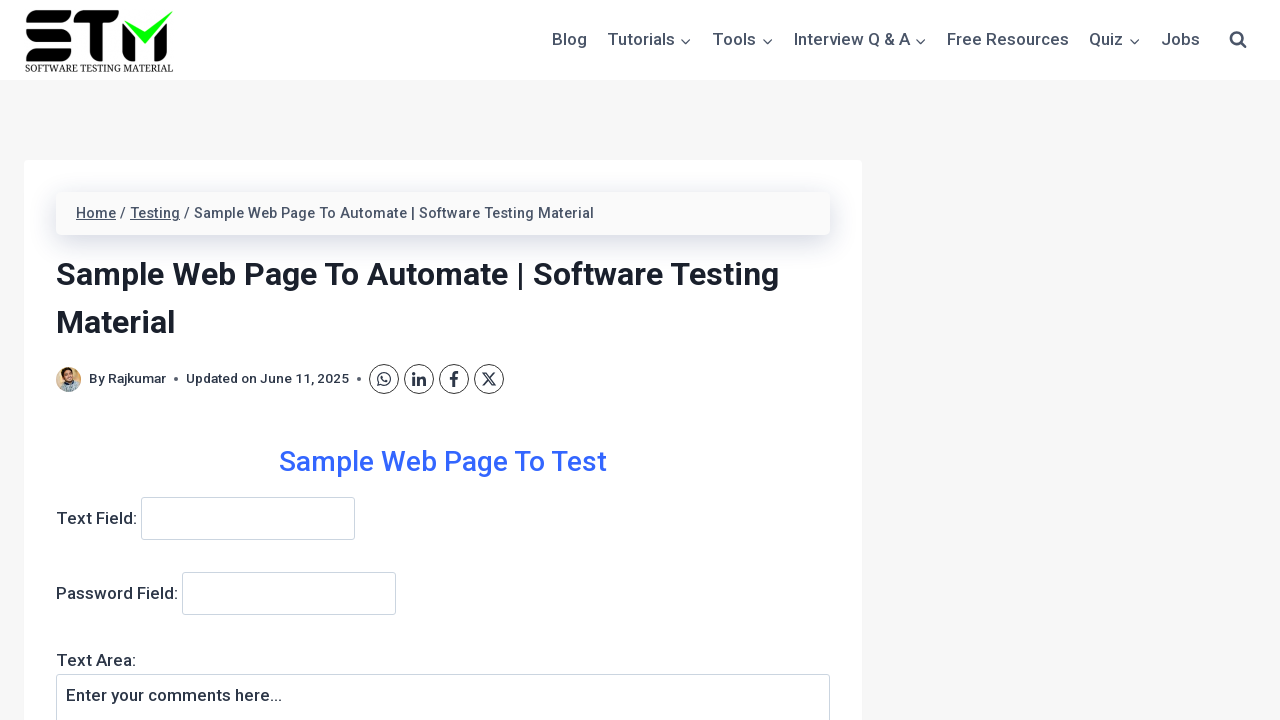

Navigated to sample webpage for automation testing
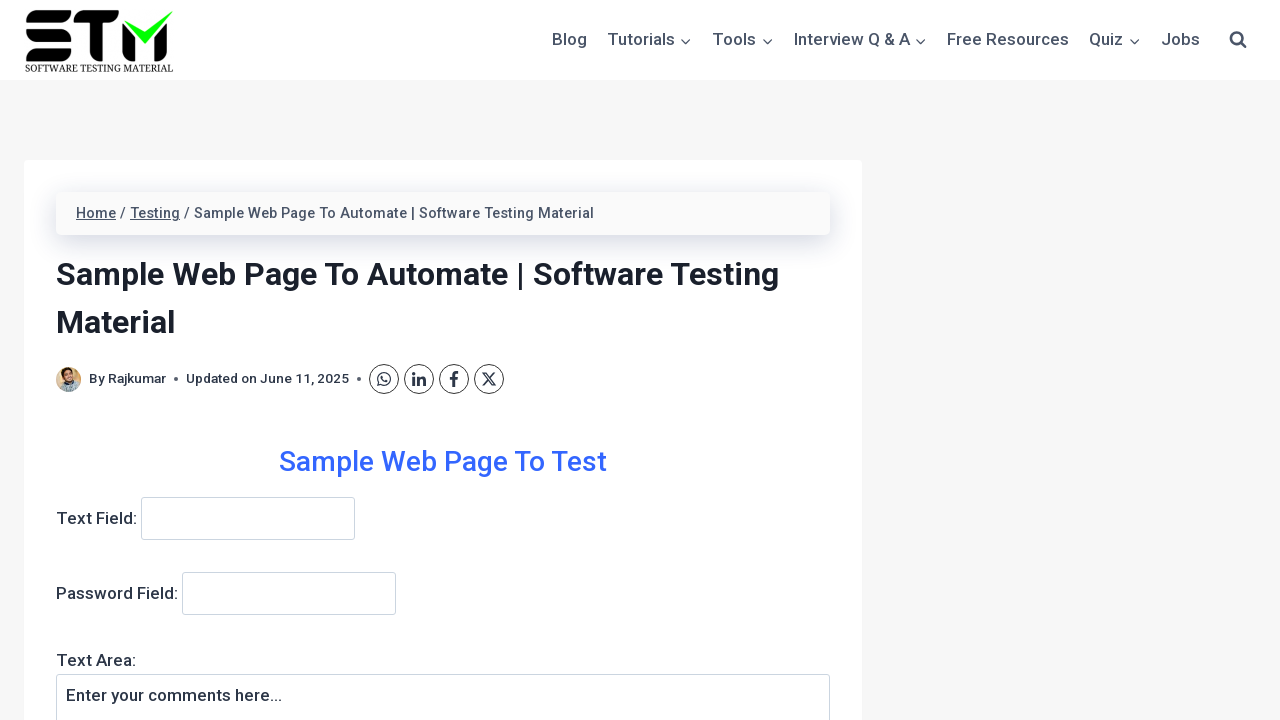

Located the multiple selection dropdown element
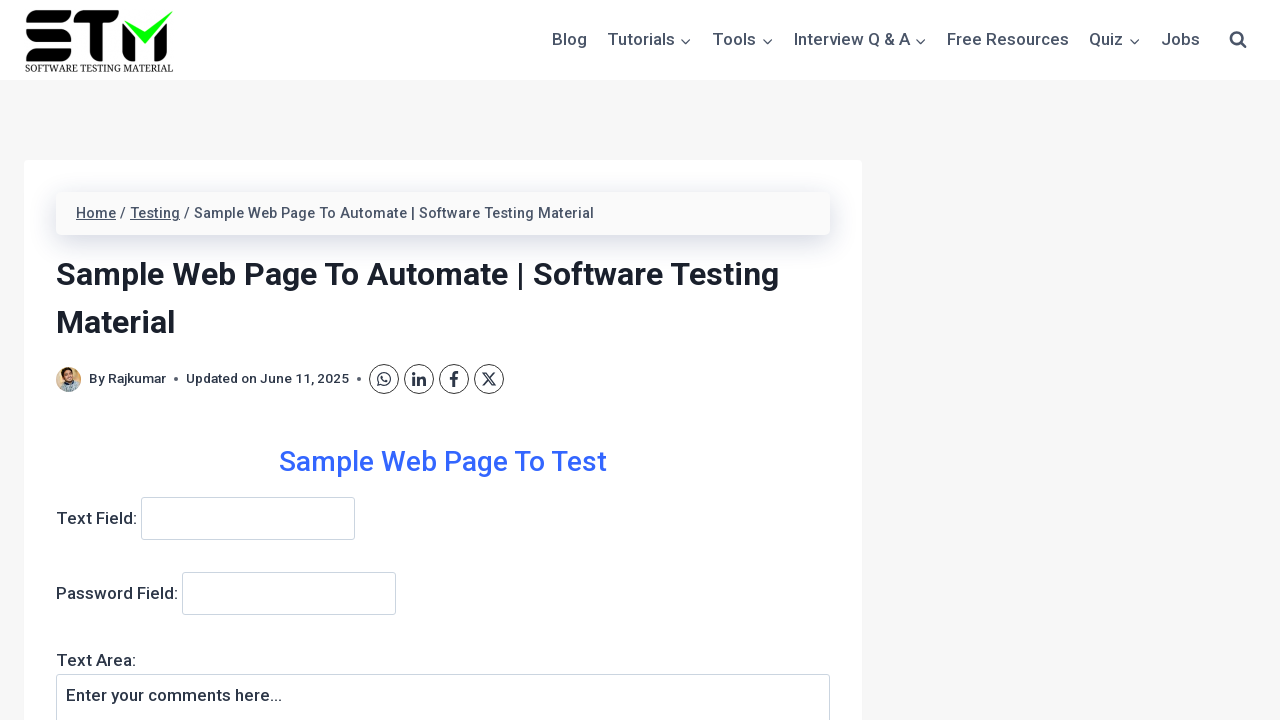

Retrieved all 4 options from the dropdown
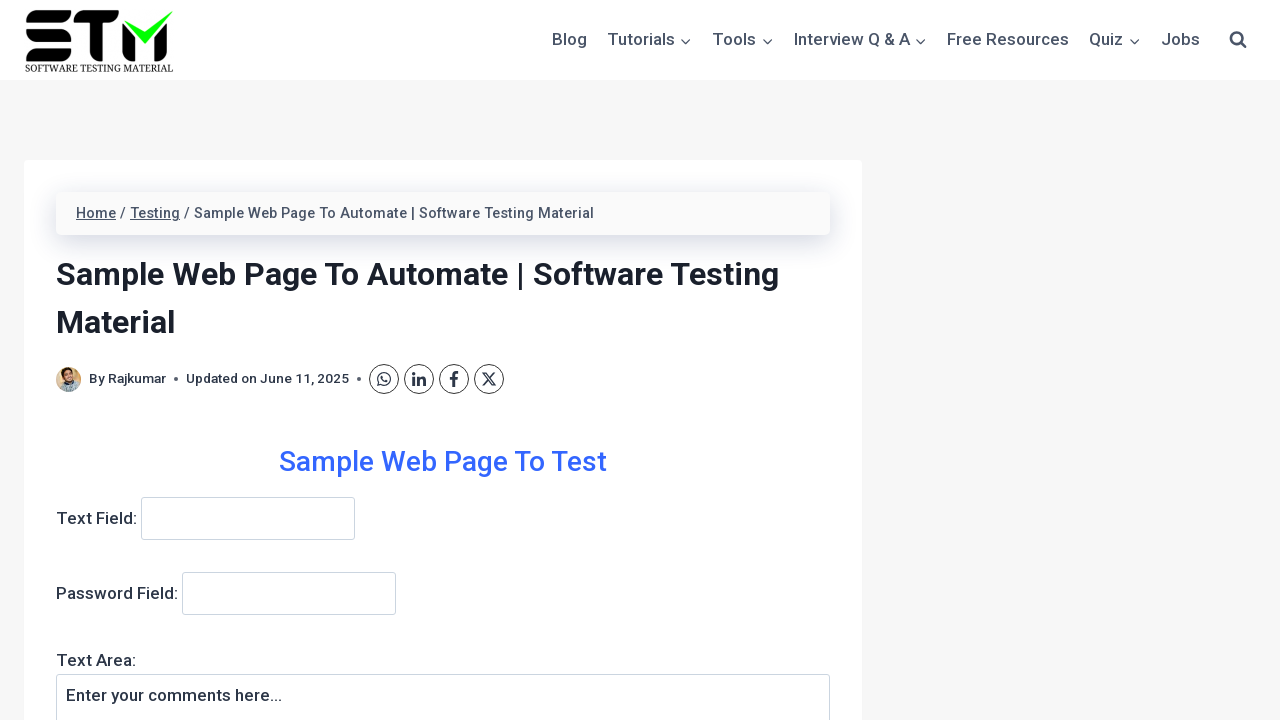

Clicked dropdown option: Performance Testing at (150, 361) on select[name='multipleselect[]'] >> option >> nth=0
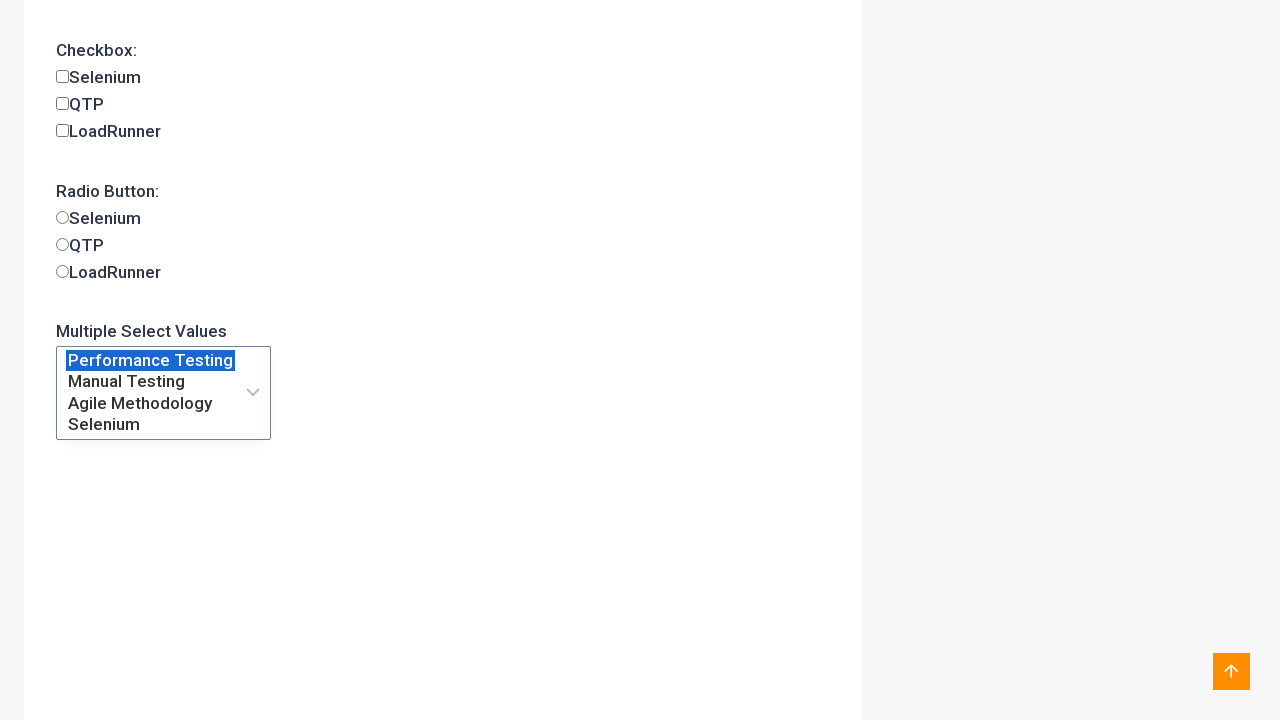

Clicked dropdown option: Manual Testing at (150, 382) on select[name='multipleselect[]'] >> option >> nth=1
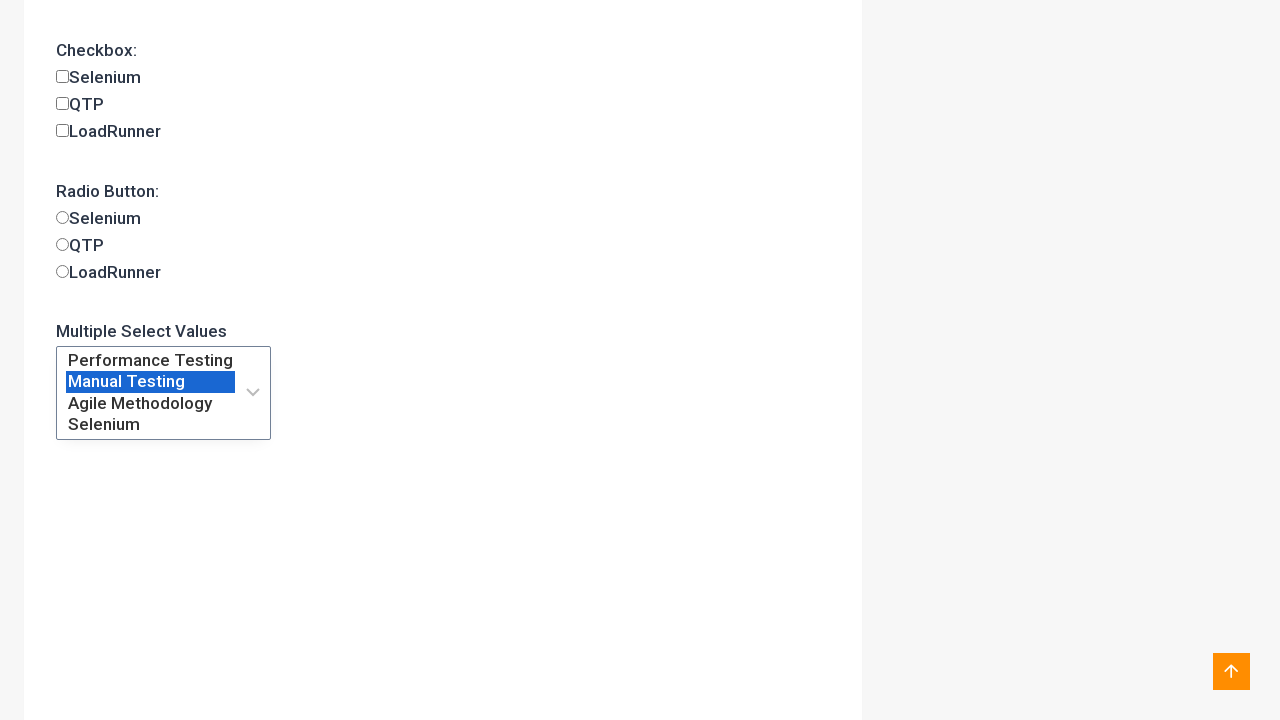

Clicked dropdown option: Agile Methodology at (150, 403) on select[name='multipleselect[]'] >> option >> nth=2
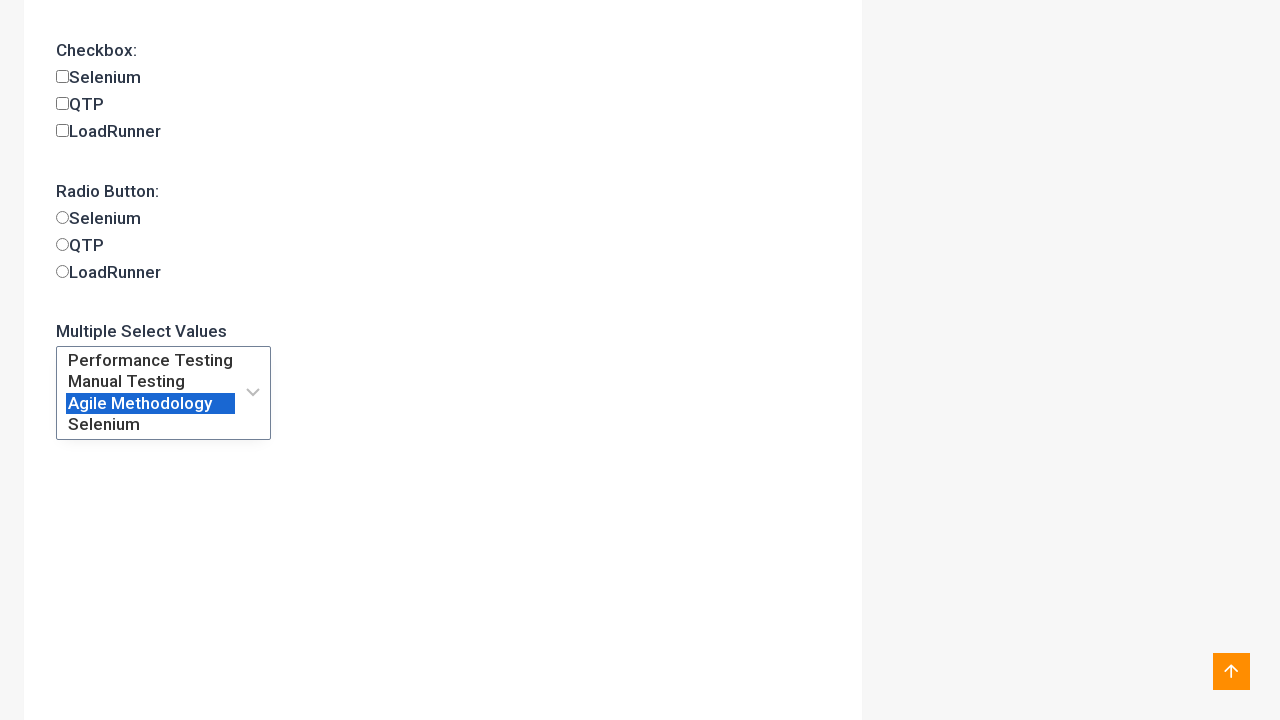

Clicked dropdown option: Selenium at (150, 425) on select[name='multipleselect[]'] >> option >> nth=3
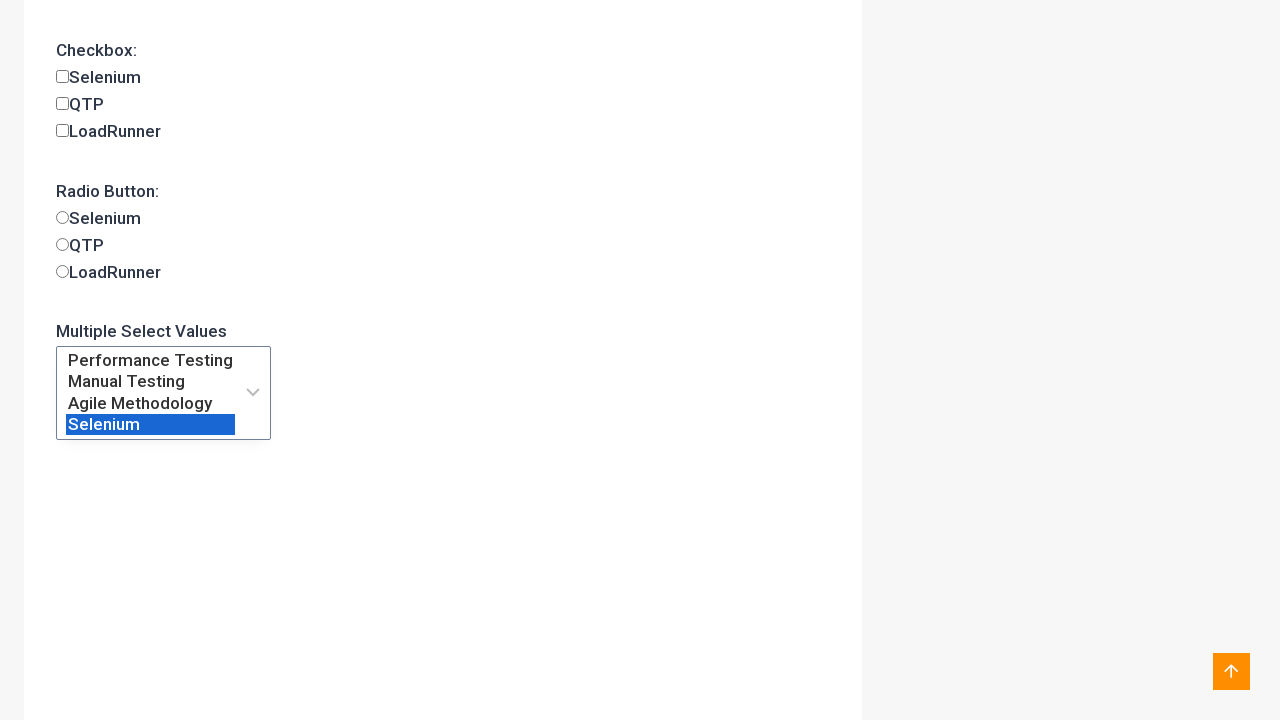

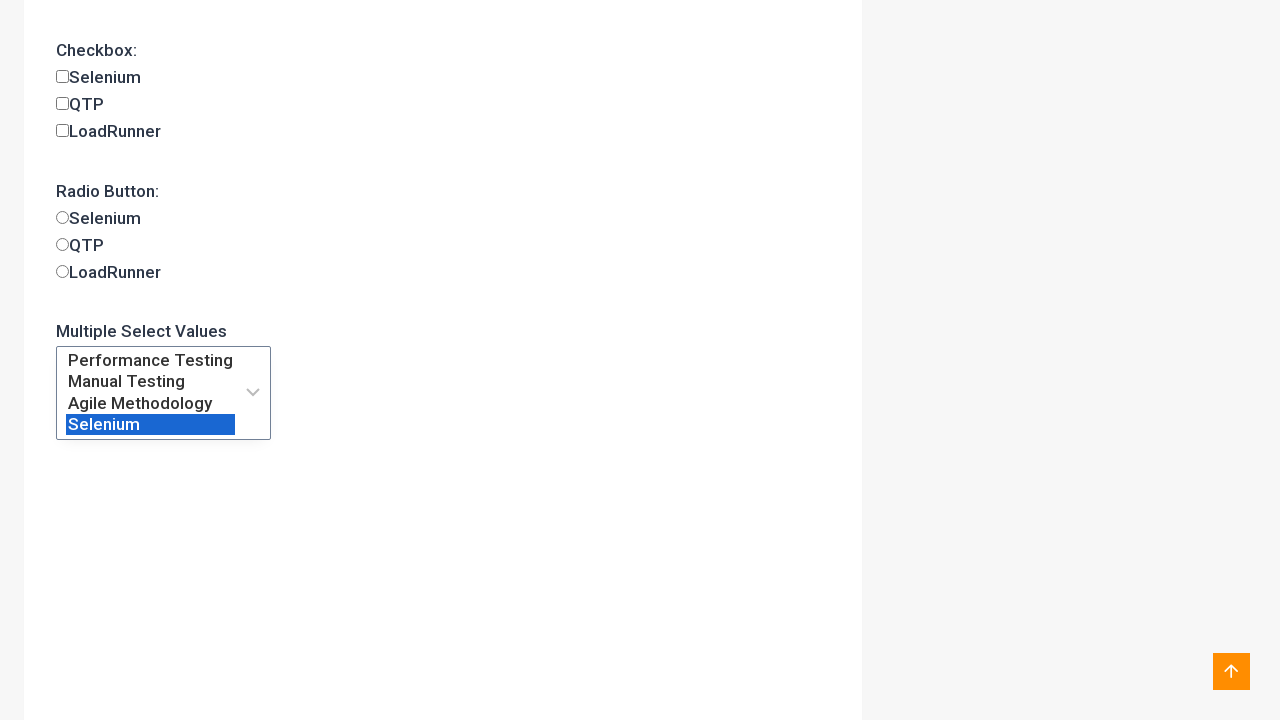